Navigates to DuckDuckGo homepage and loads the page

Starting URL: https://duckduckgo.com/

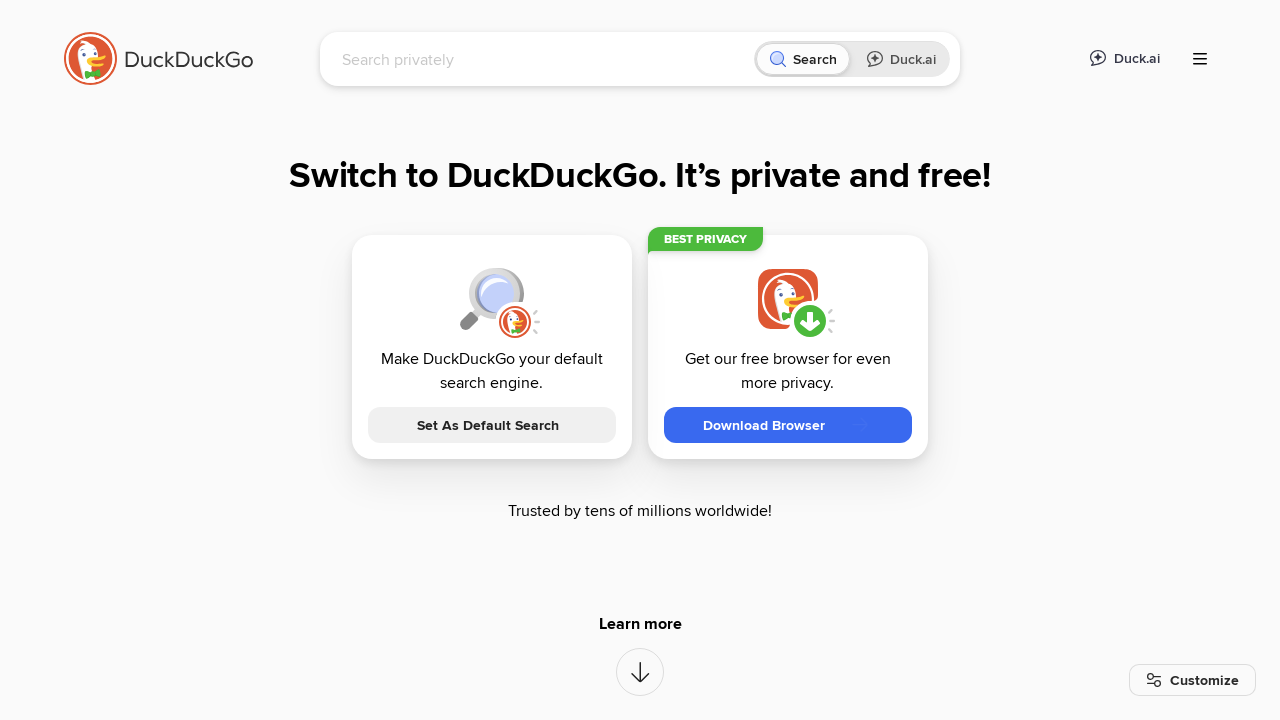

Waited for DuckDuckGo homepage to load (domcontentloaded state)
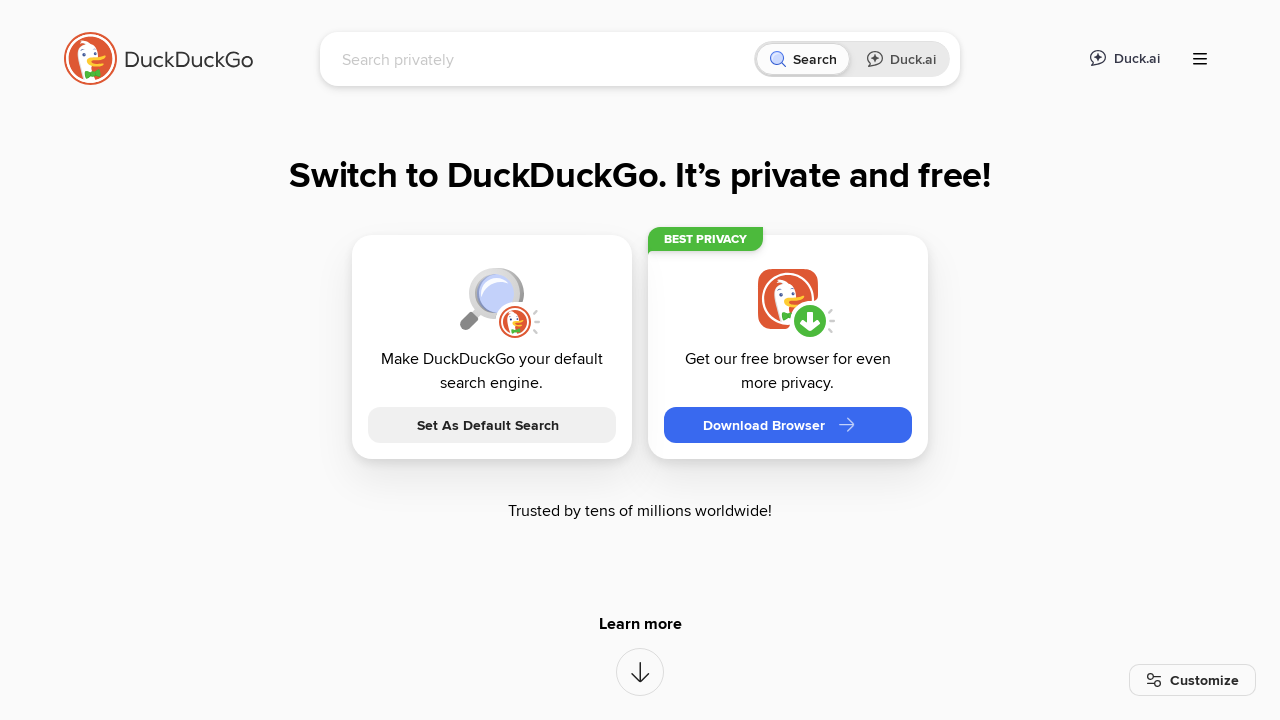

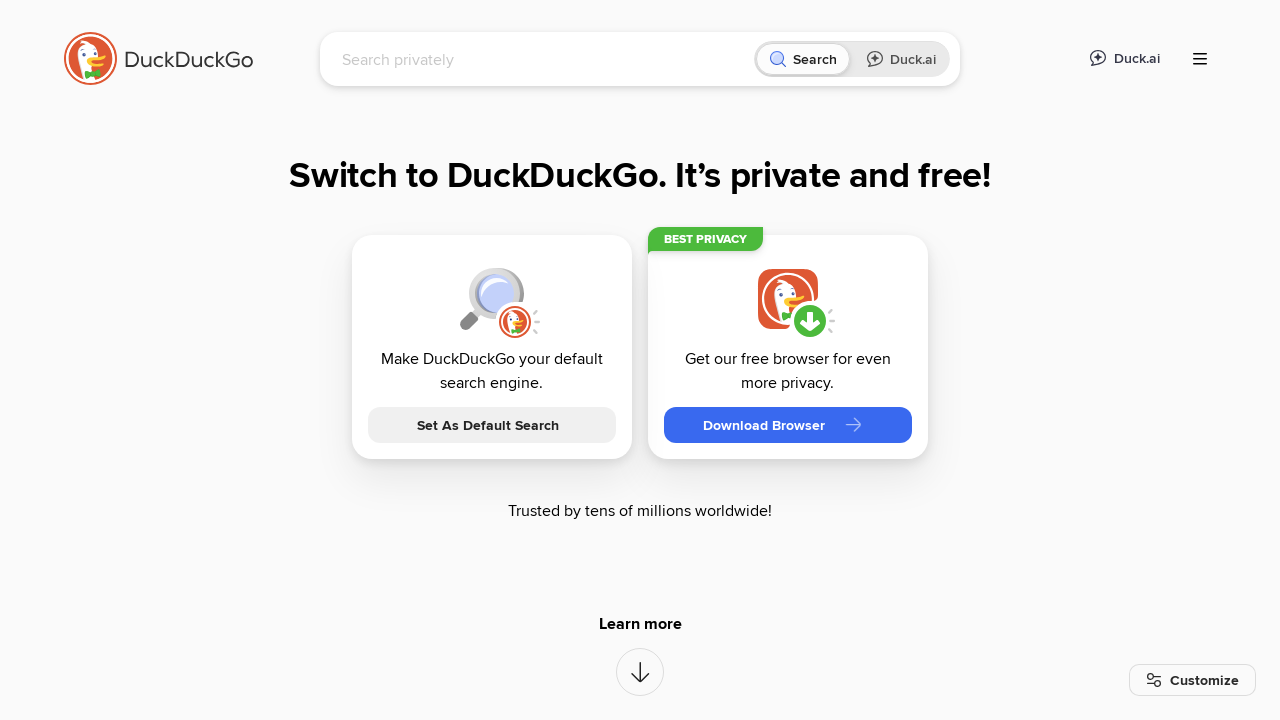